Tests data table sorting in ascending order by clicking the dues column header using class attribute selectors

Starting URL: http://the-internet.herokuapp.com/tables

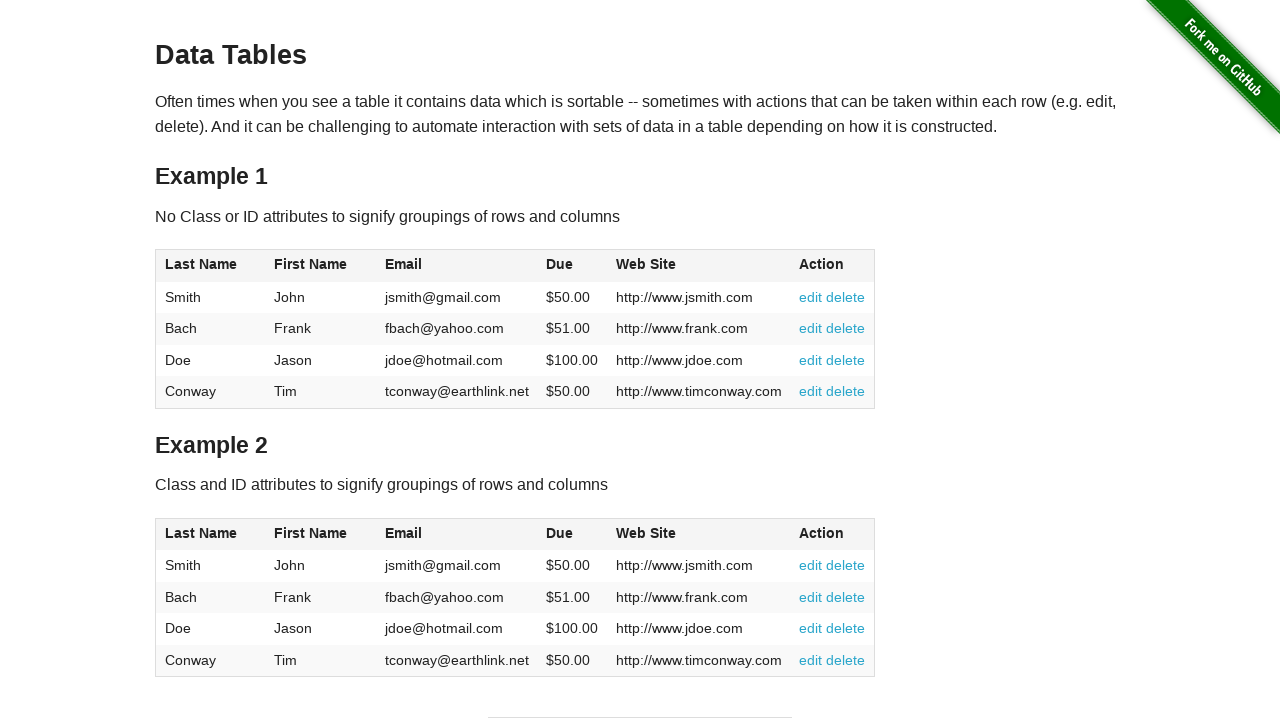

Clicked dues column header to sort table in ascending order at (560, 533) on #table2 thead .dues
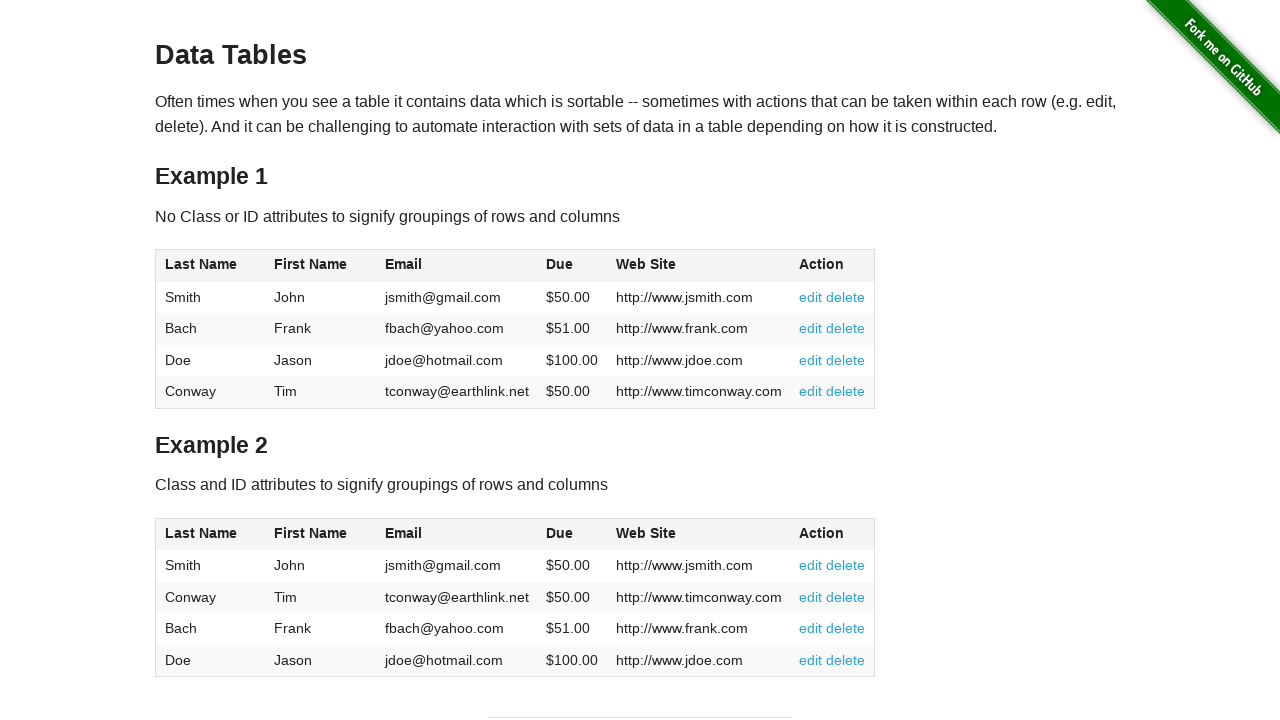

Table data loaded after sorting by dues column
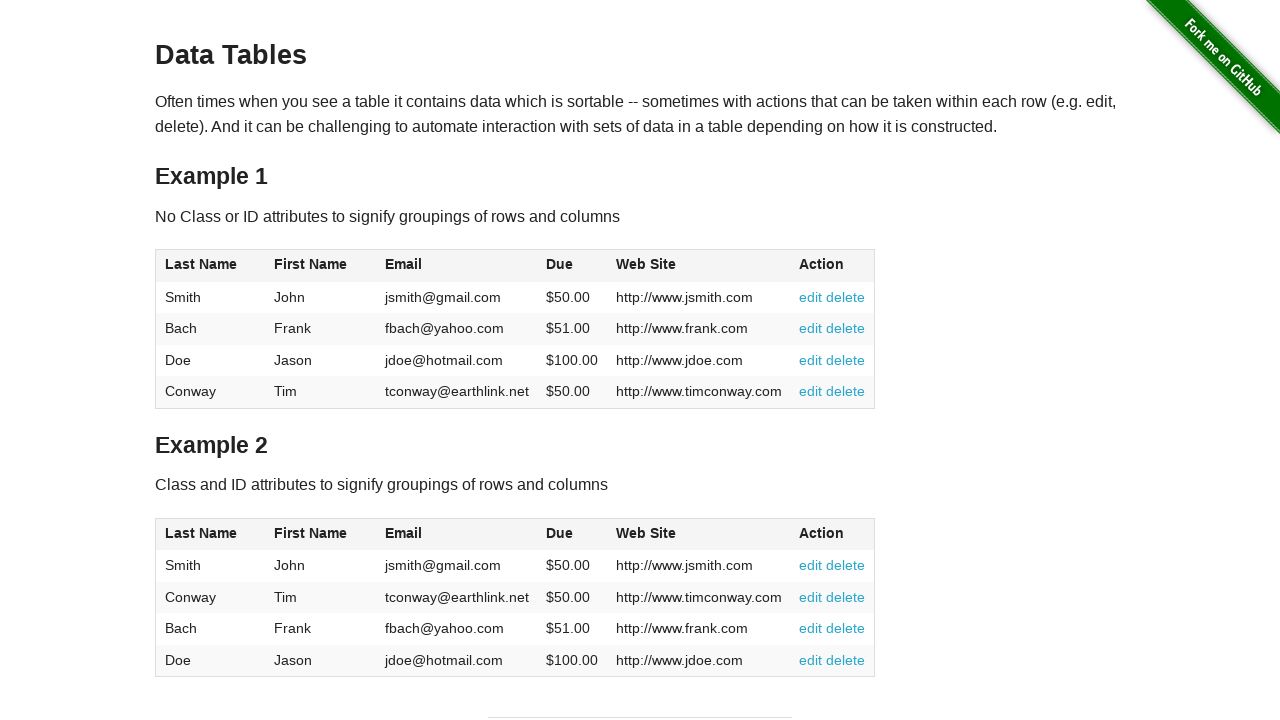

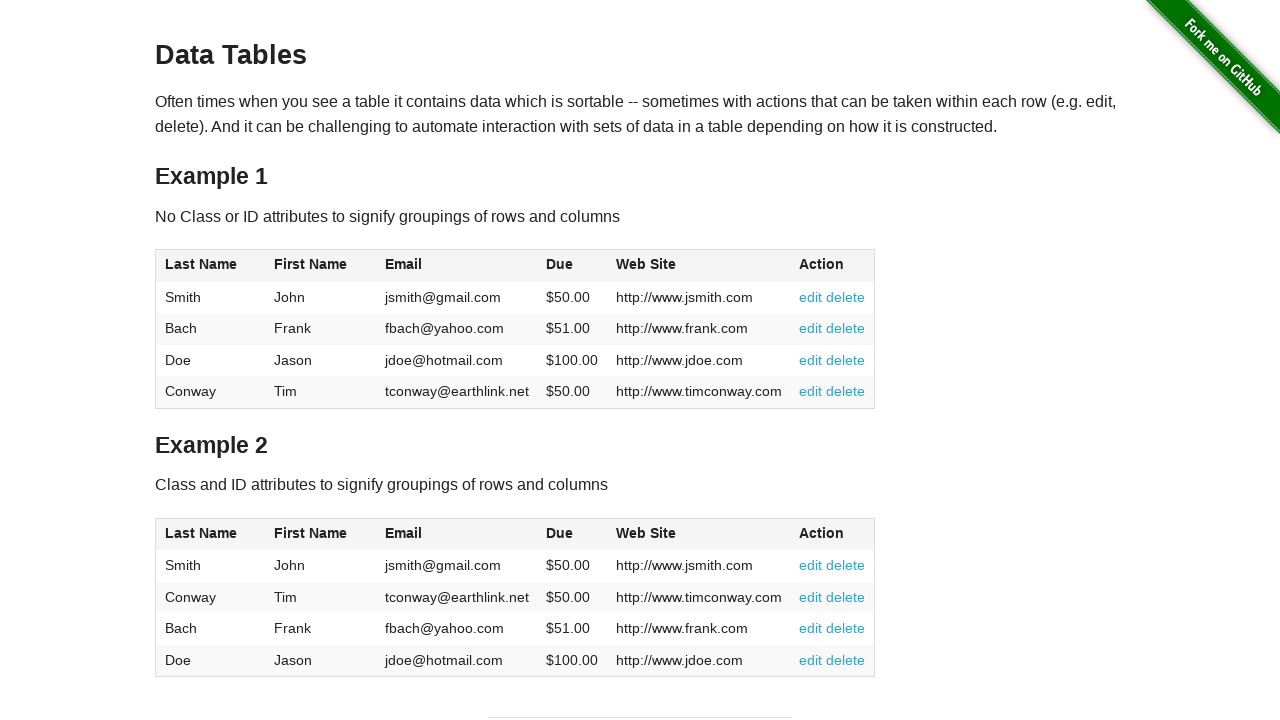